Tests date picker functionality by selecting a specific date (May 16, 2028) through calendar navigation and verifying the selected values

Starting URL: https://rahulshettyacademy.com/seleniumPractise/#/offers

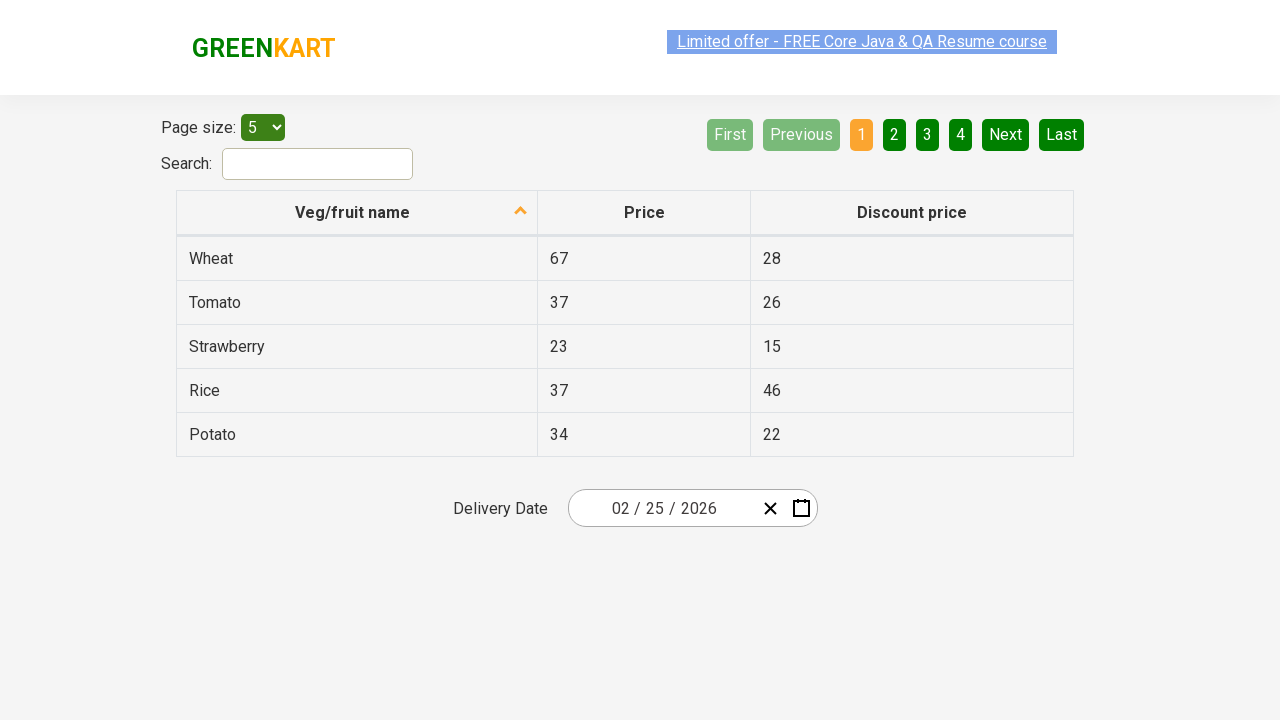

Clicked calendar button to open date picker at (801, 508) on button.react-date-picker__calendar-button.react-date-picker__button
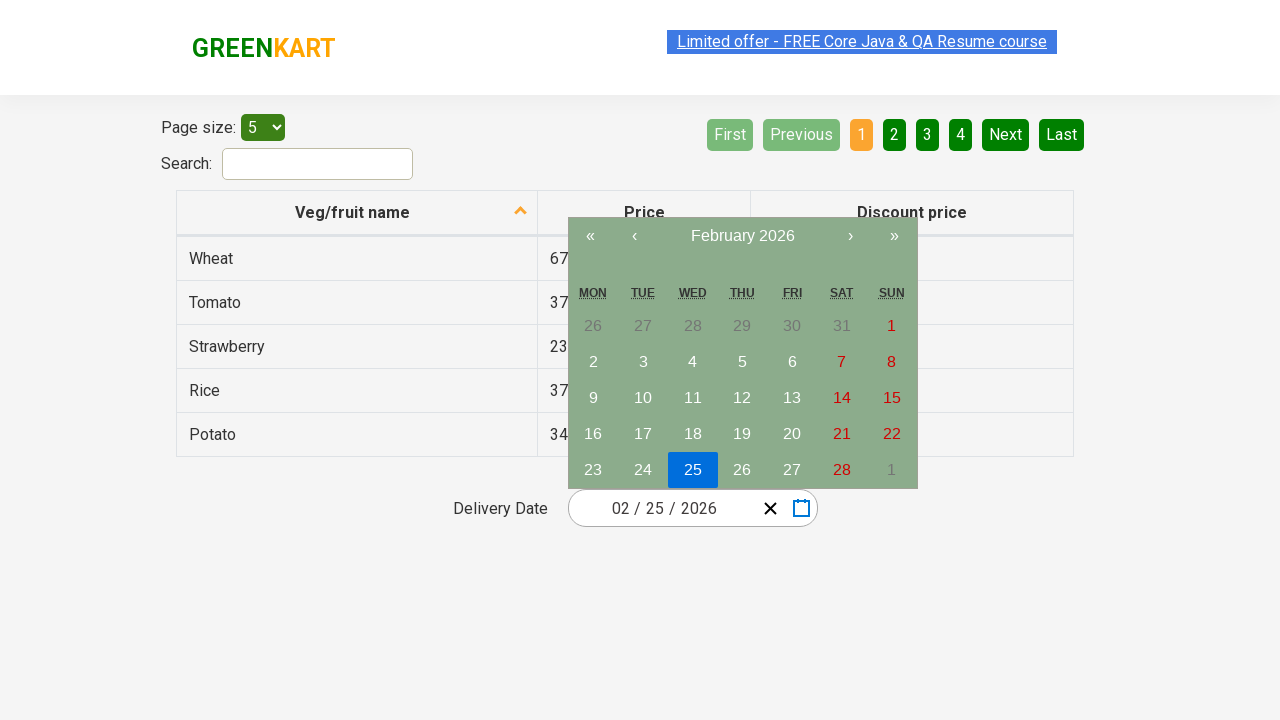

Clicked navigation label to navigate to year view at (742, 236) on button.react-calendar__navigation__label
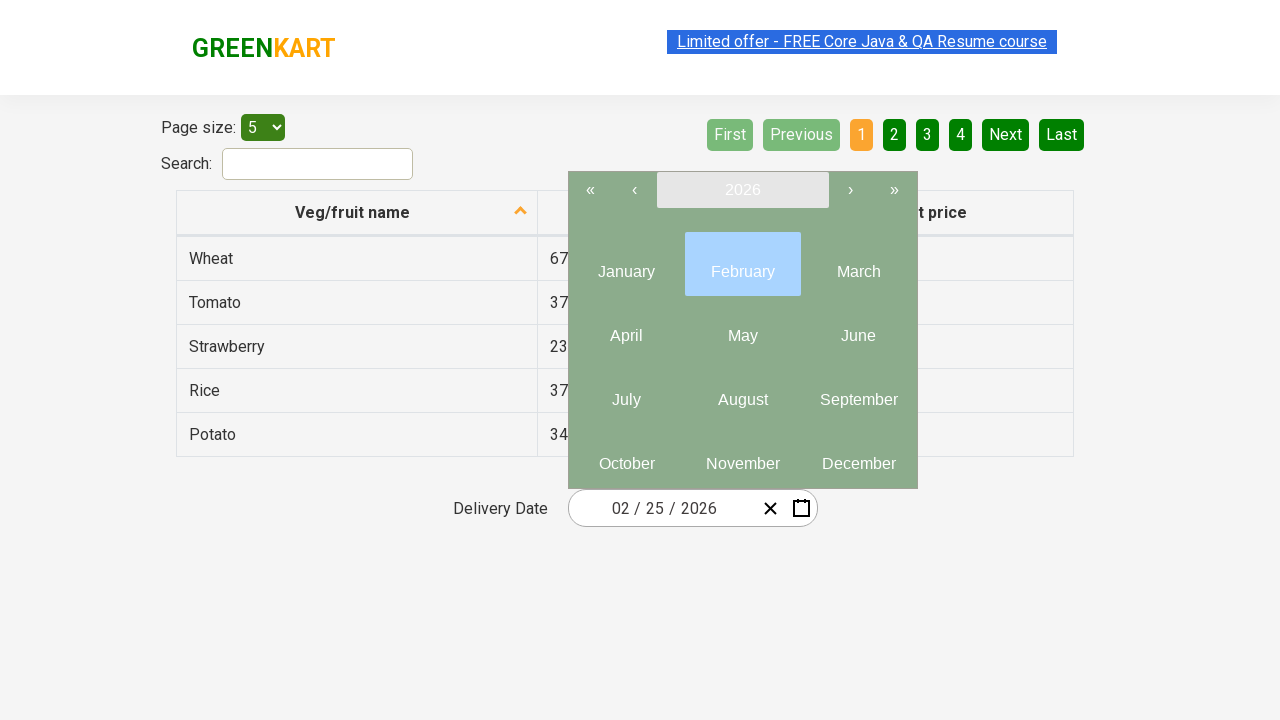

Clicked navigation label to navigate to decade view at (742, 190) on button.react-calendar__navigation__label
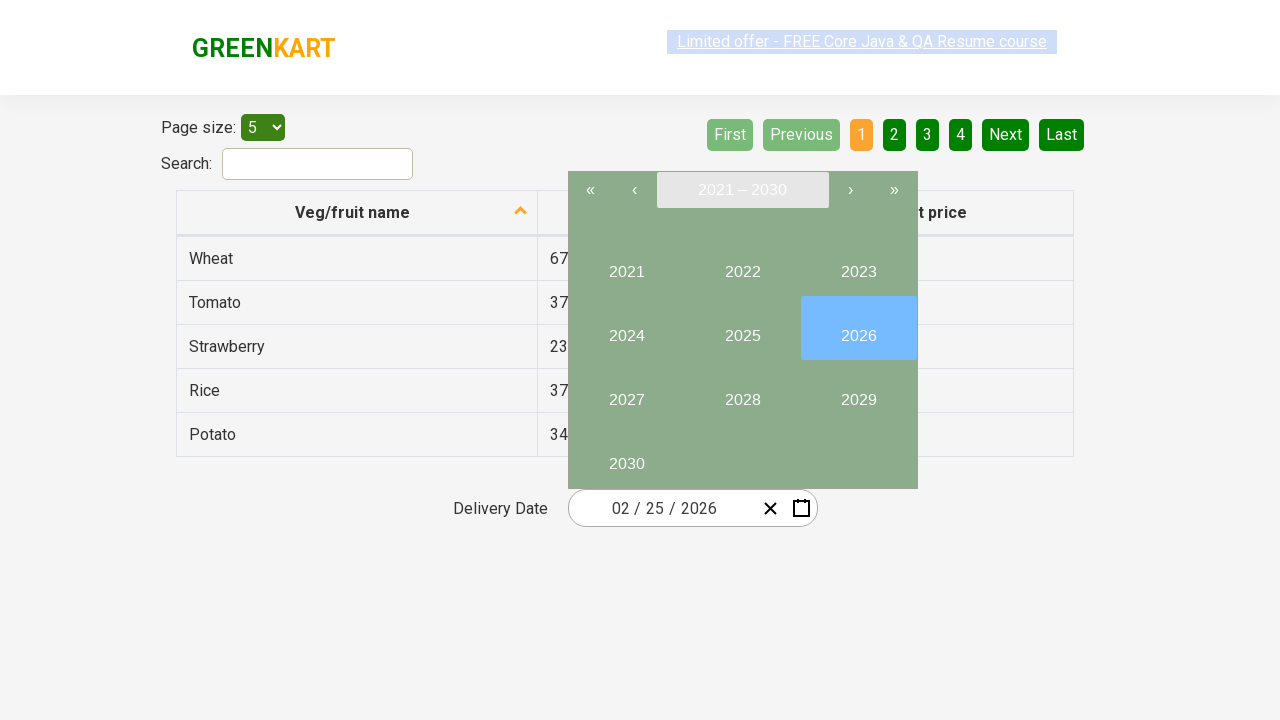

Selected year 2028 from decade view at (742, 392) on button:text('2028')
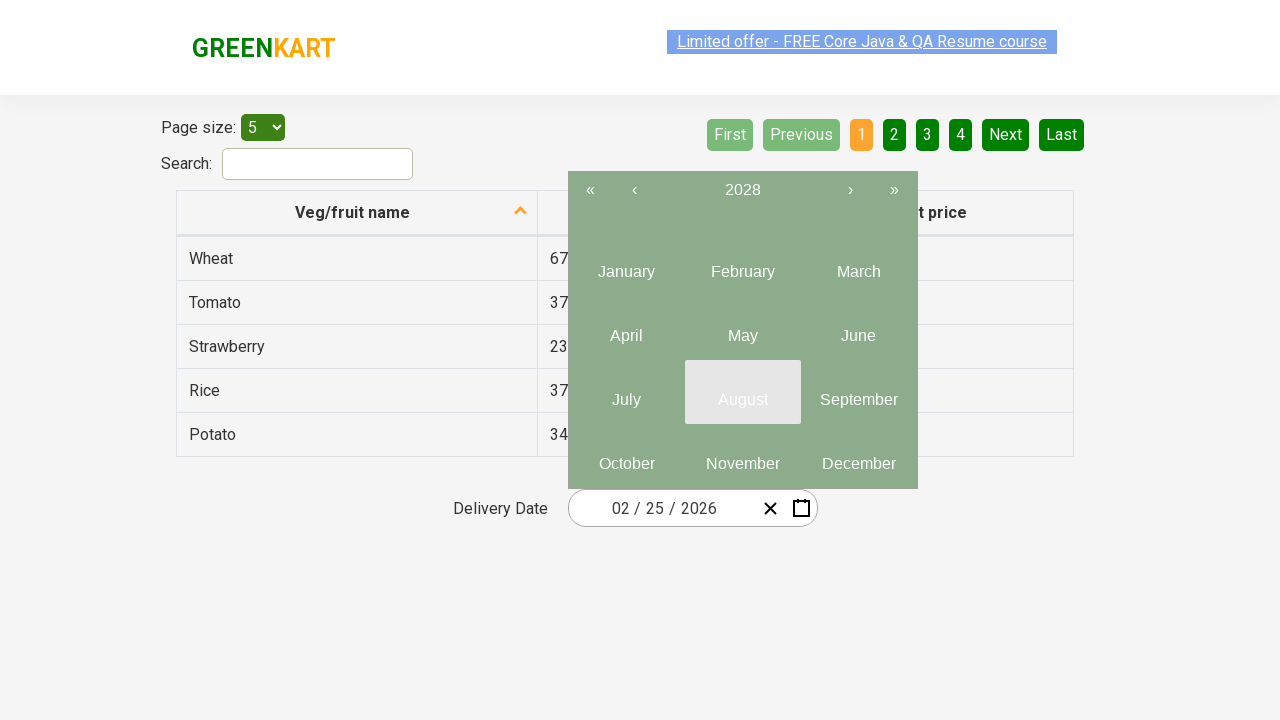

Selected May (5th month) from year view at (742, 328) on .react-calendar__year-view__months__month >> nth=4
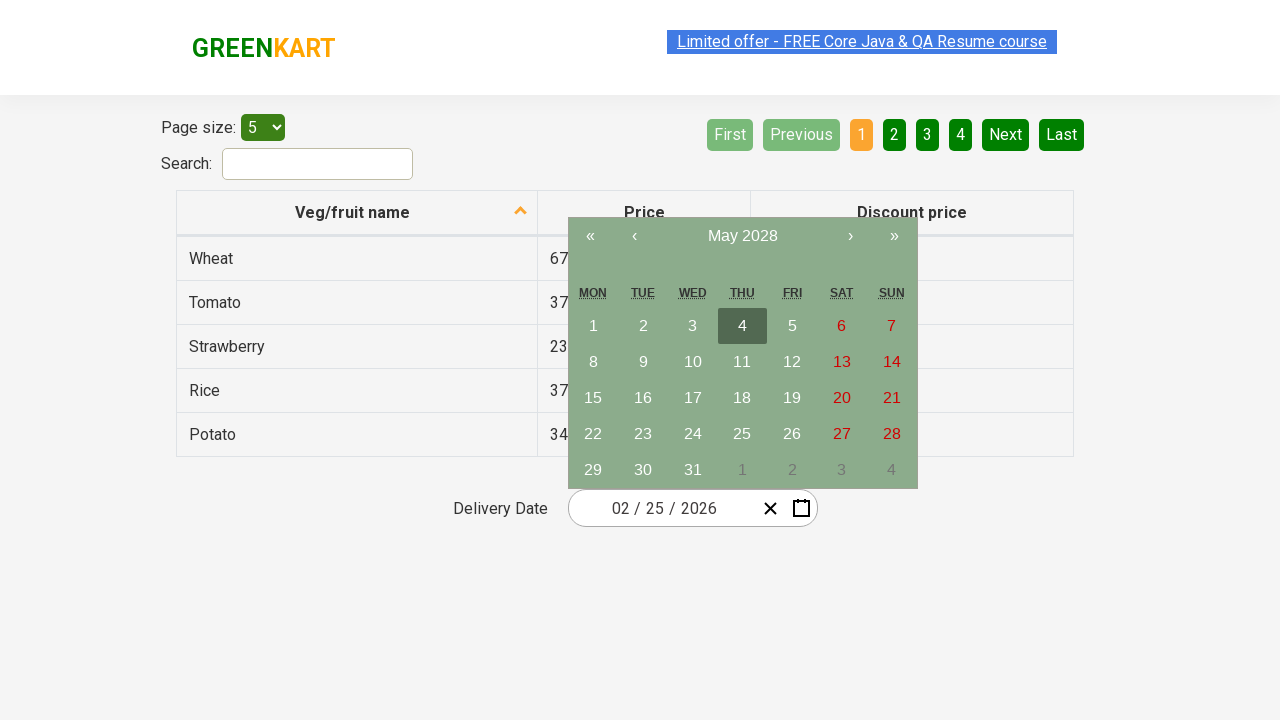

Selected day 16 from month view at (643, 398) on abbr:text('16')
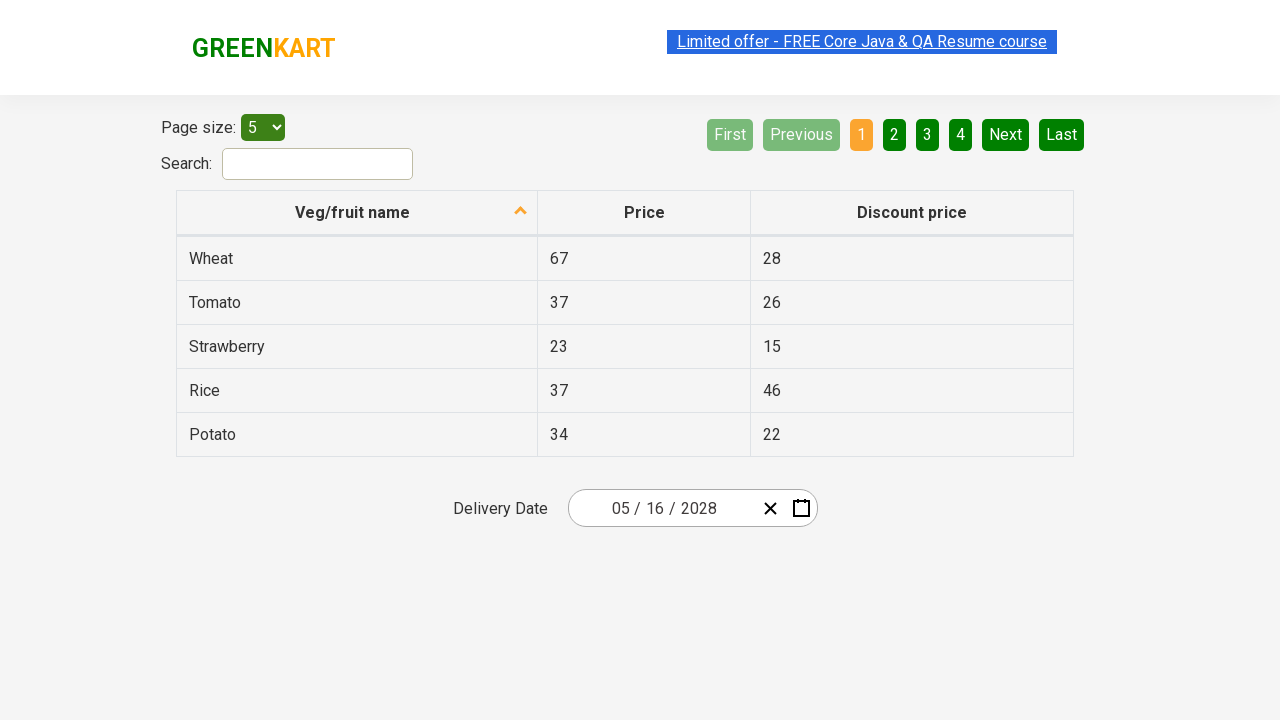

Retrieved all date input fields
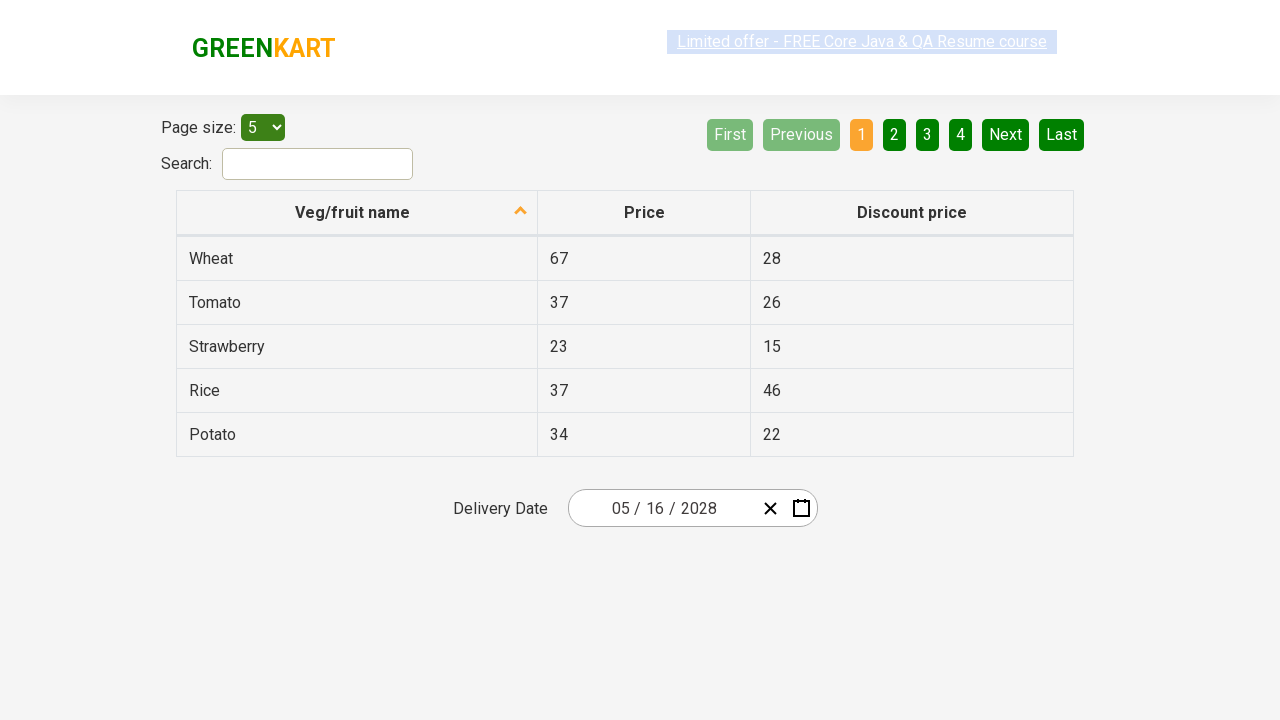

Verified date input field 0: expected '5', got '5'
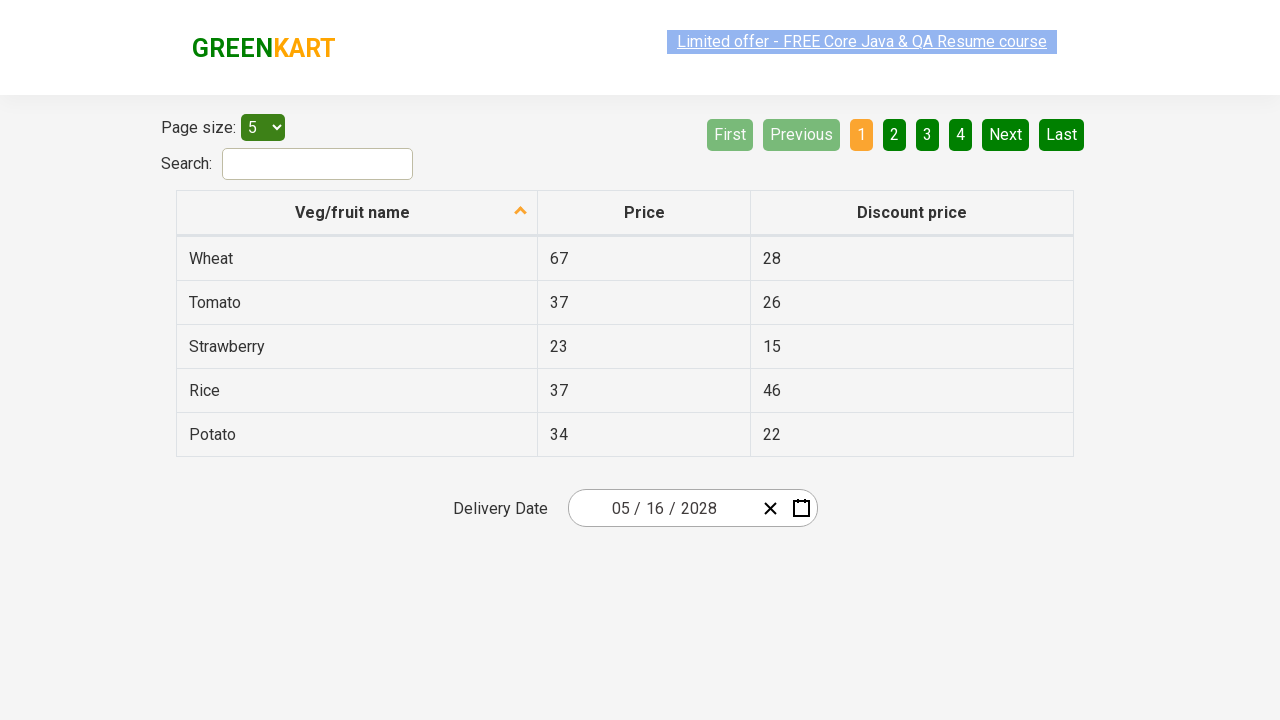

Assertion passed for date input field 0
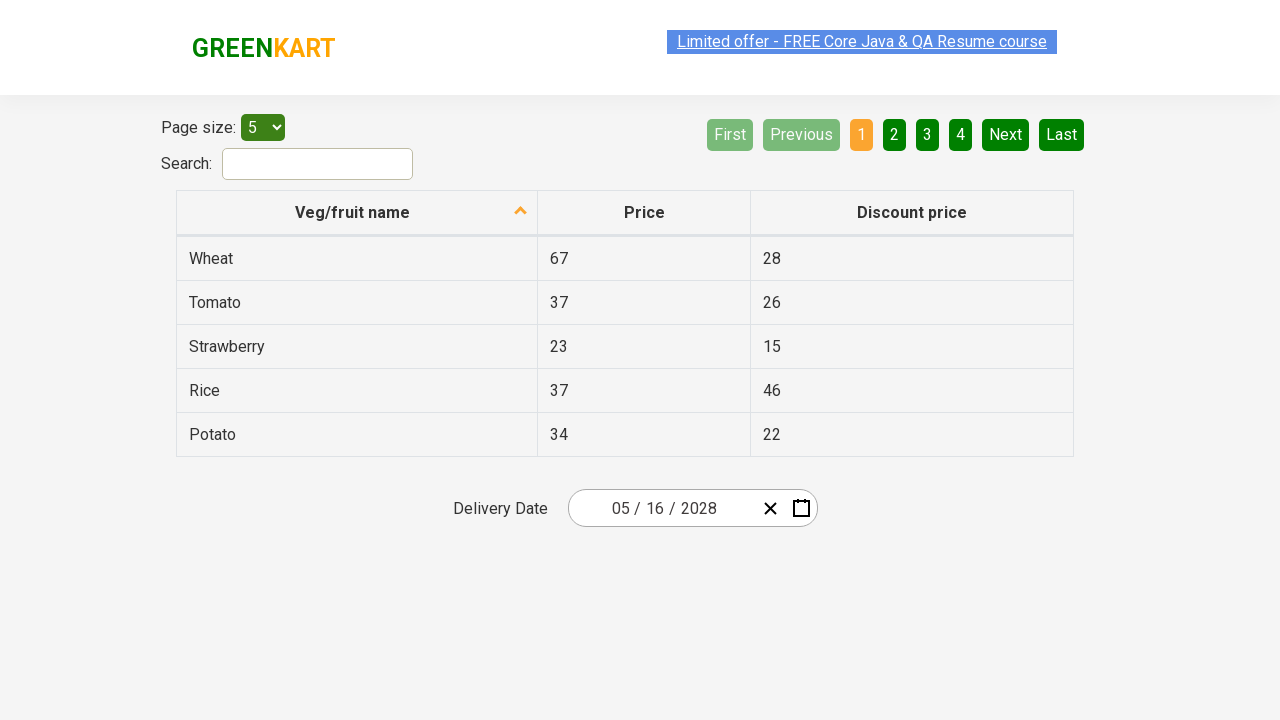

Verified date input field 1: expected '16', got '16'
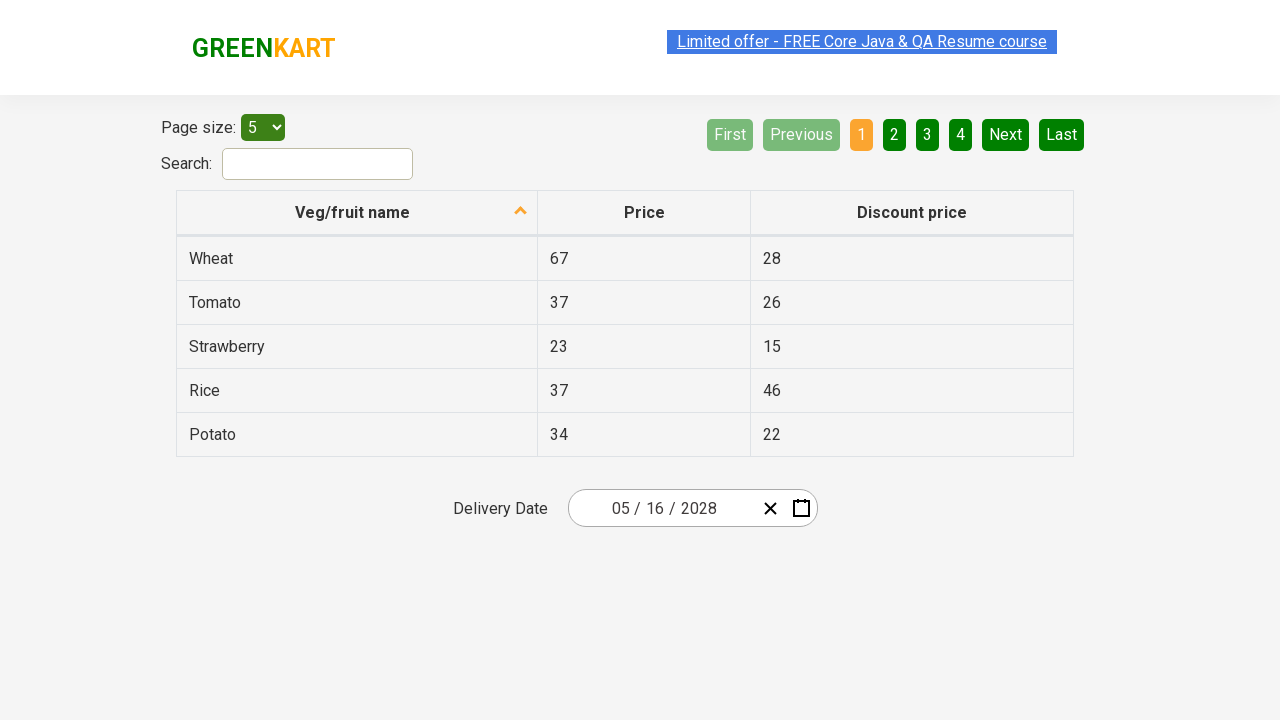

Assertion passed for date input field 1
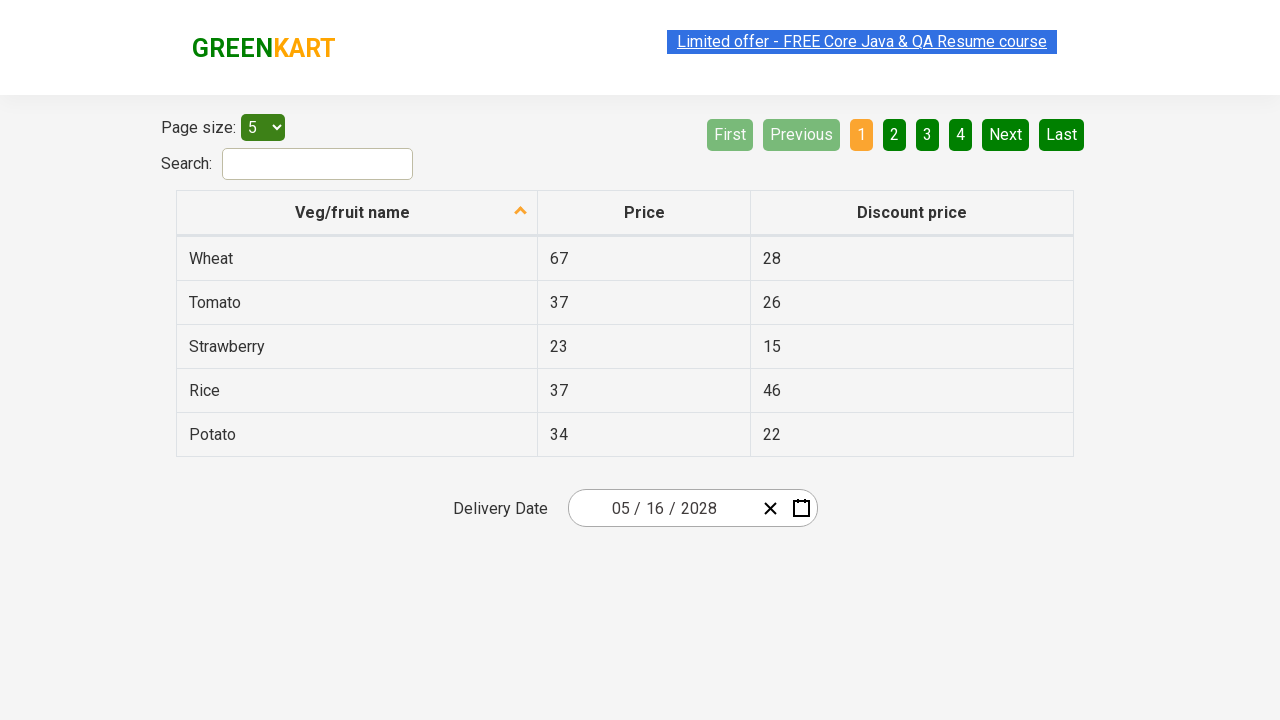

Verified date input field 2: expected '2028', got '2028'
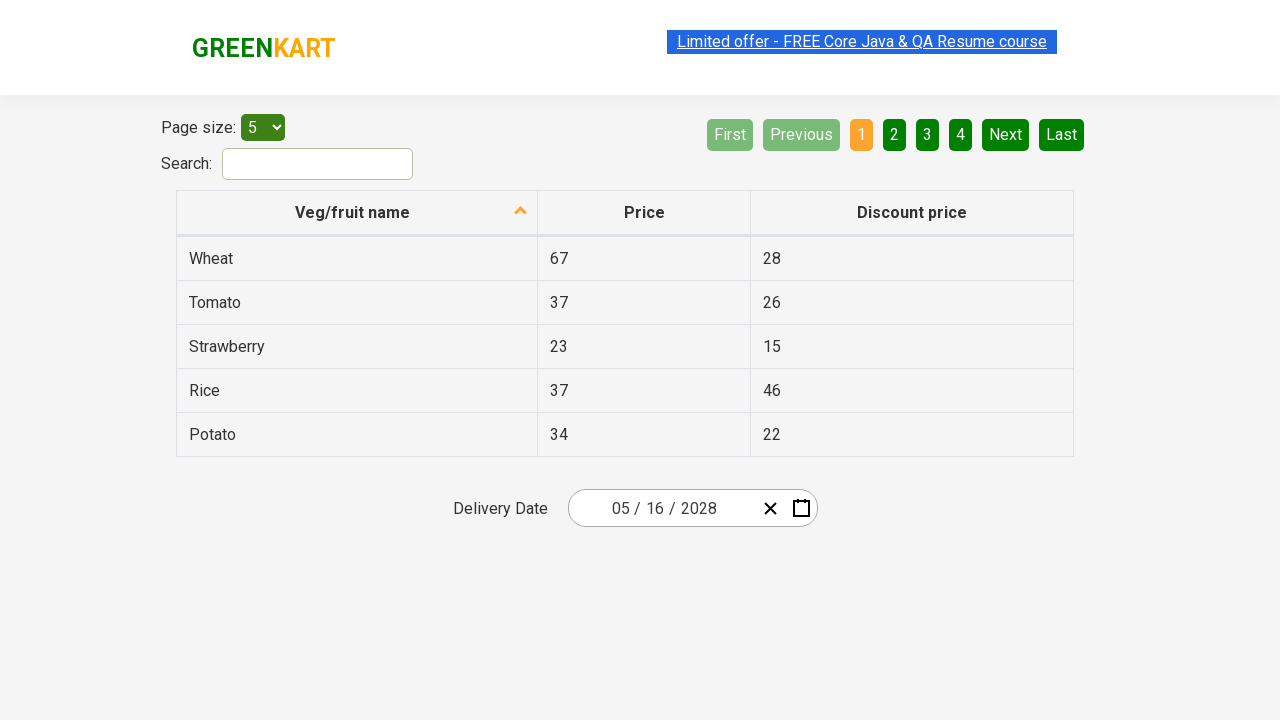

Assertion passed for date input field 2
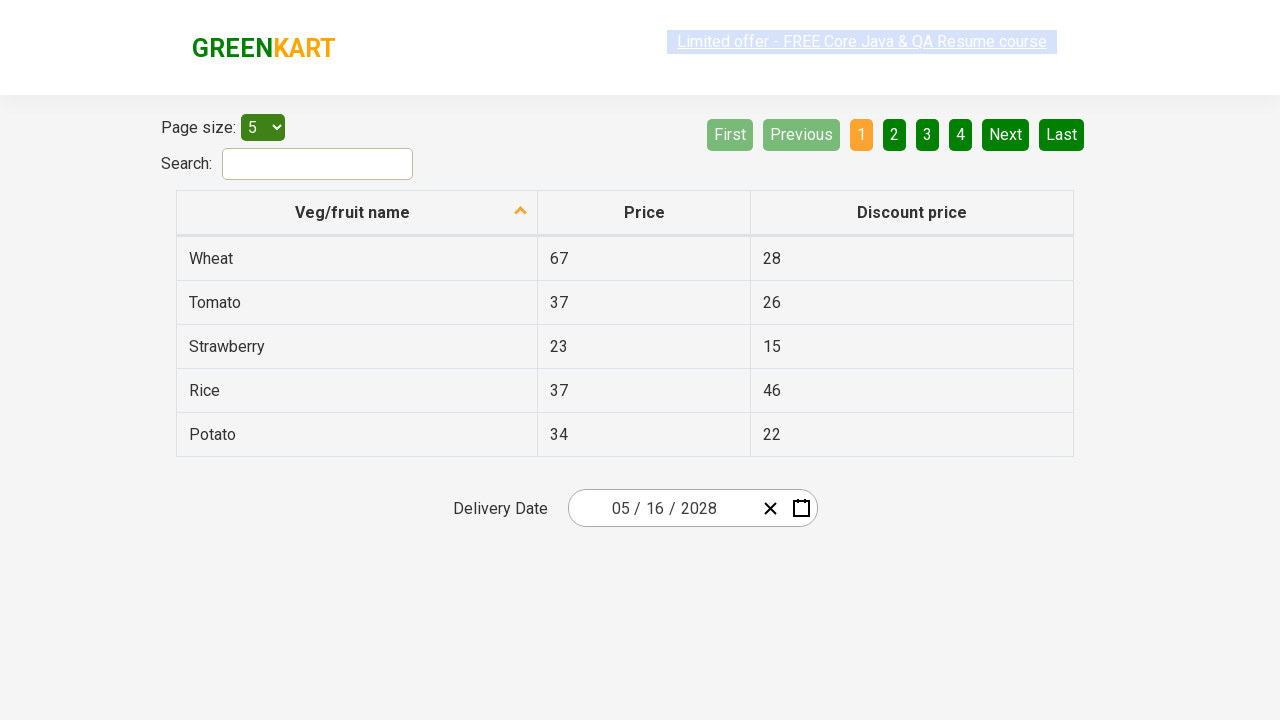

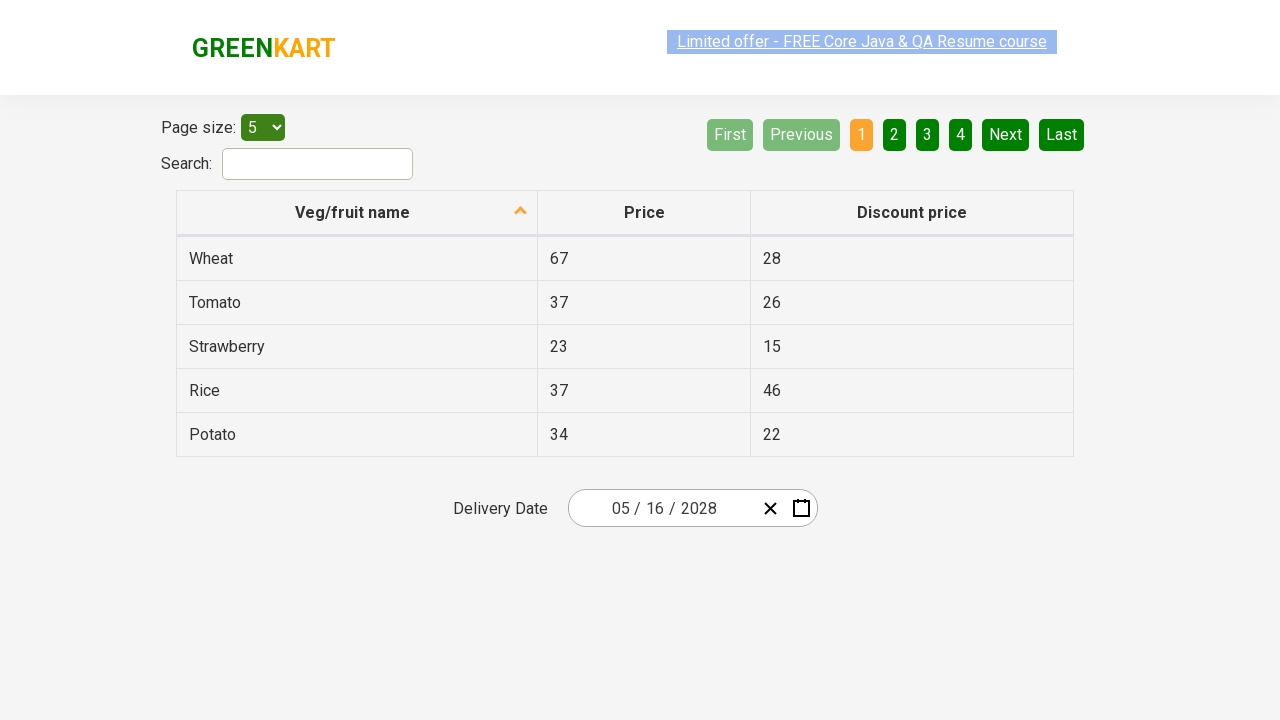